Tests DuckDuckGo search functionality by entering "Playwright" as a search query and verifying the search results page loads

Starting URL: https://duckduckgo.com

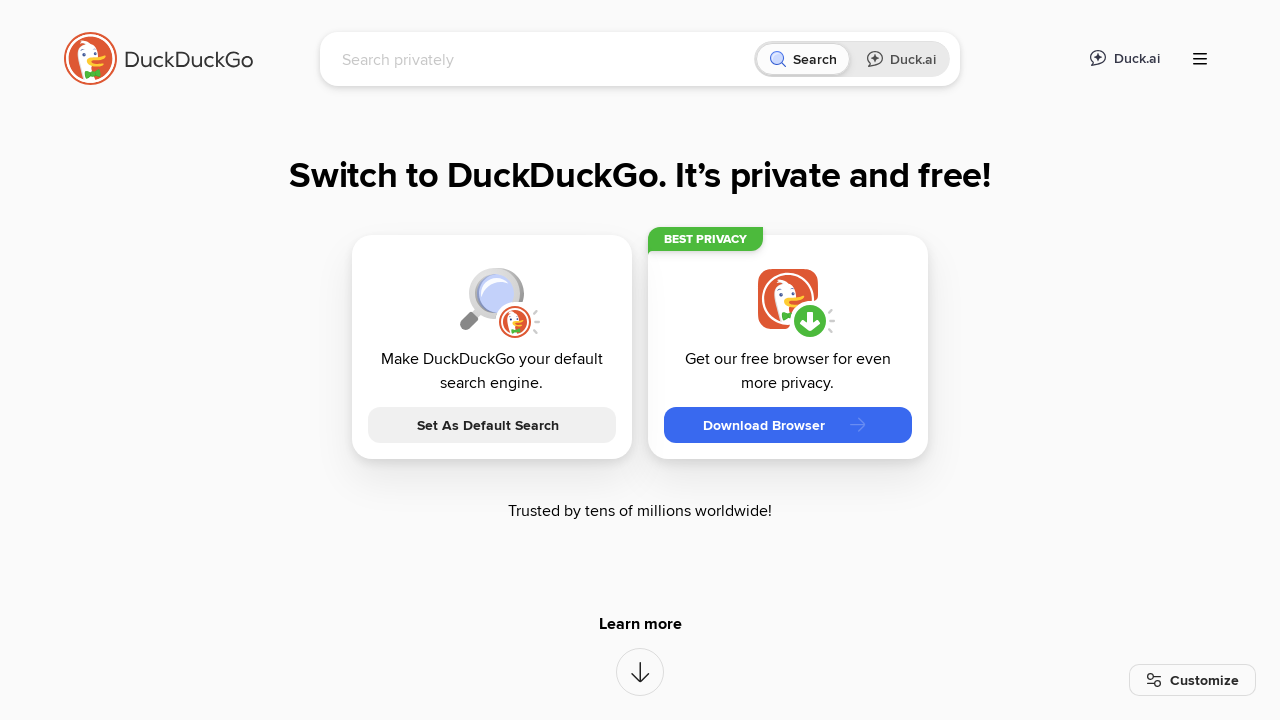

Clicked on the search input field at (544, 59) on [name='q']
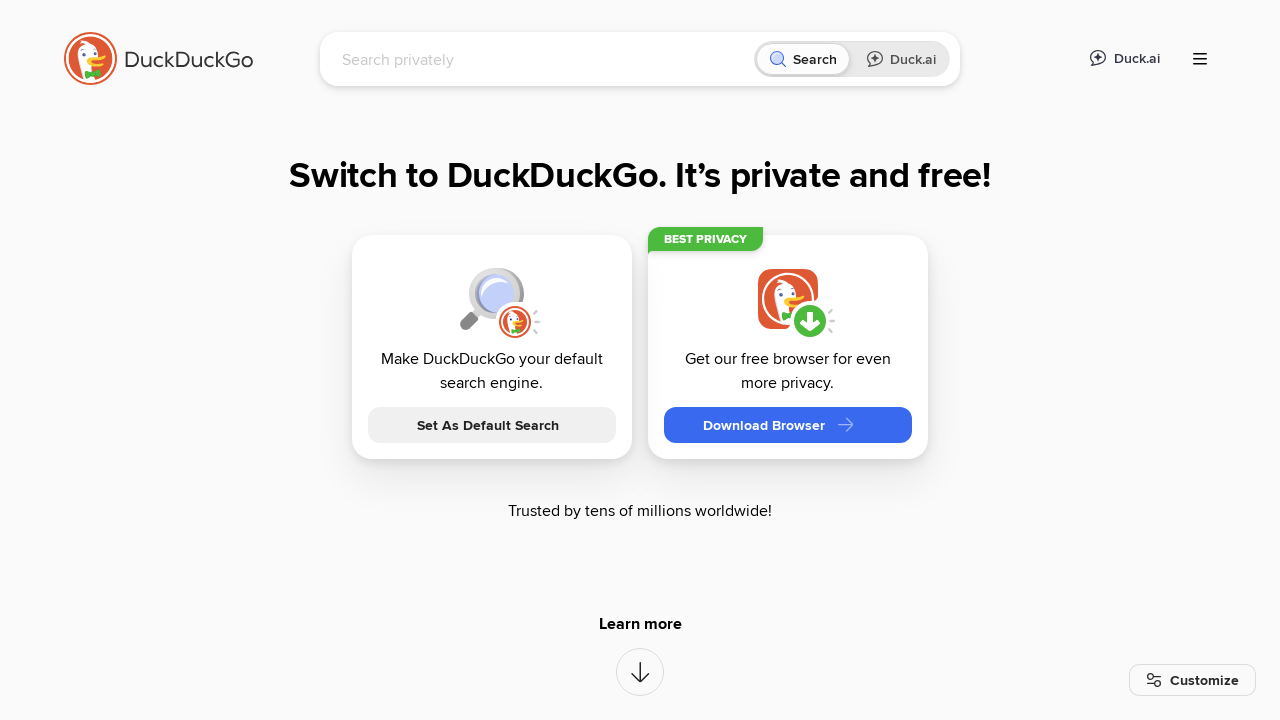

Typed 'Playwright' in the search field on [name='q']
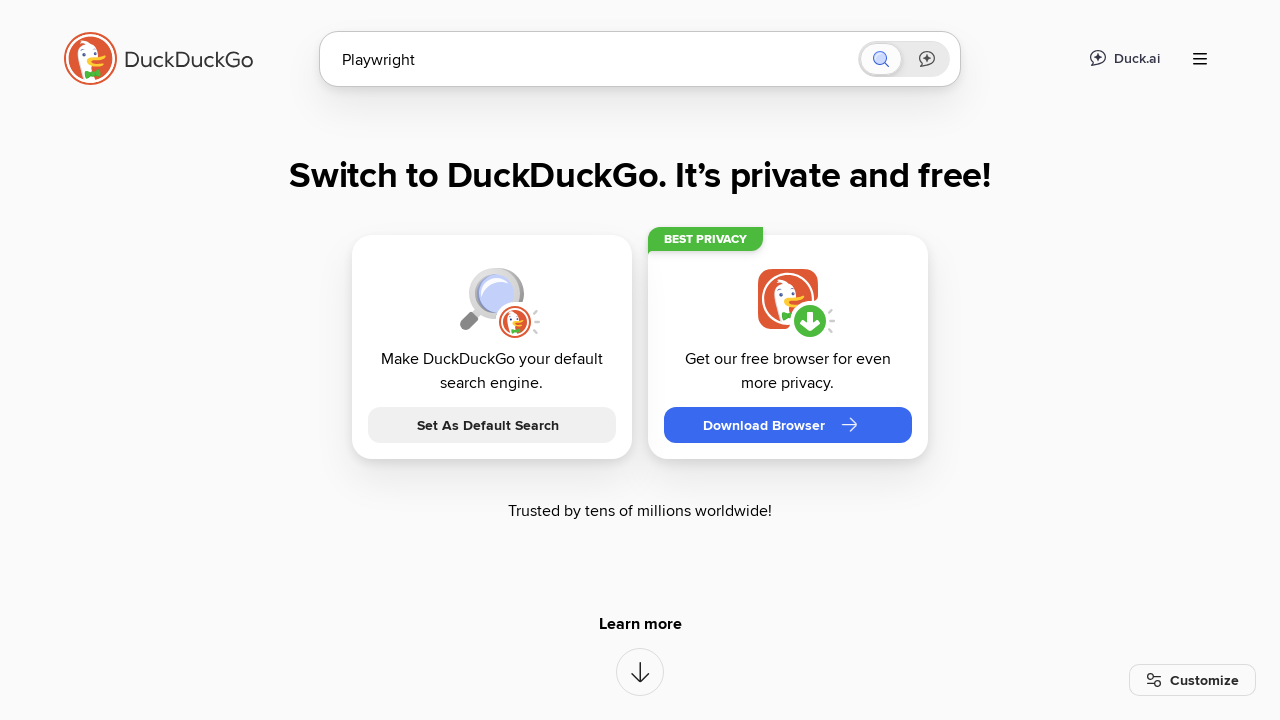

Pressed Enter to submit the search query on [name='q']
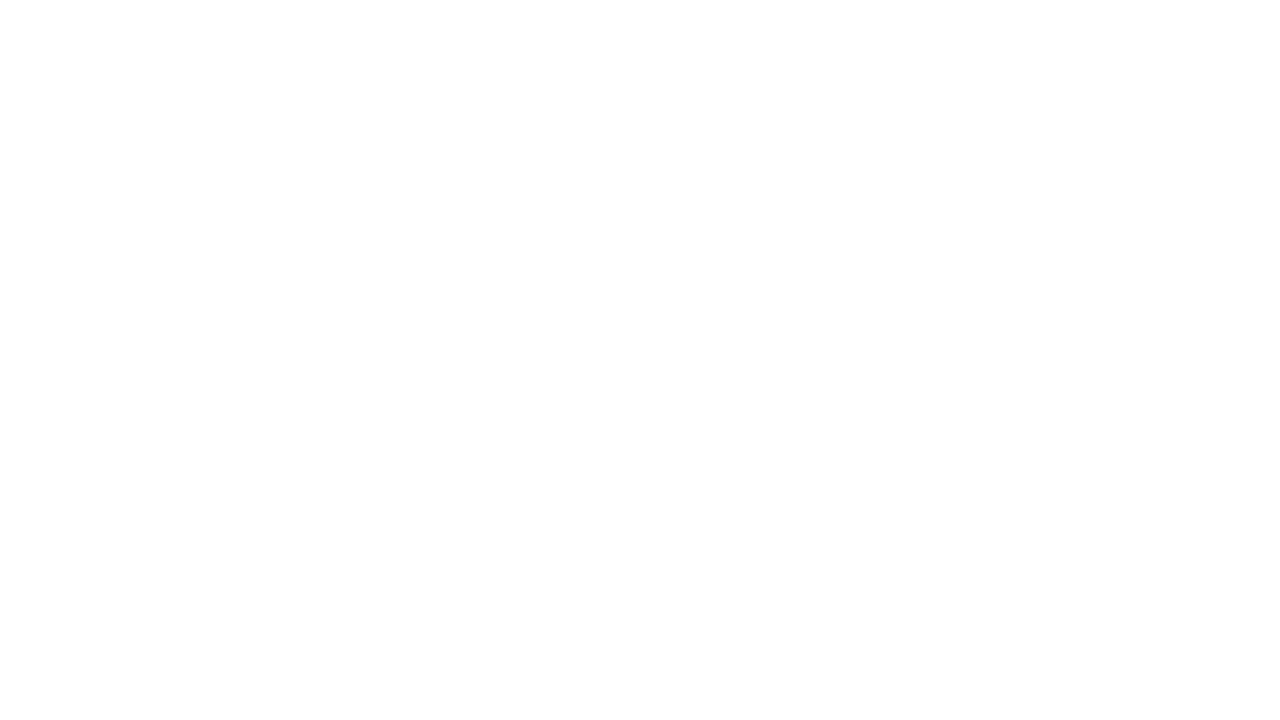

Search results page loaded successfully
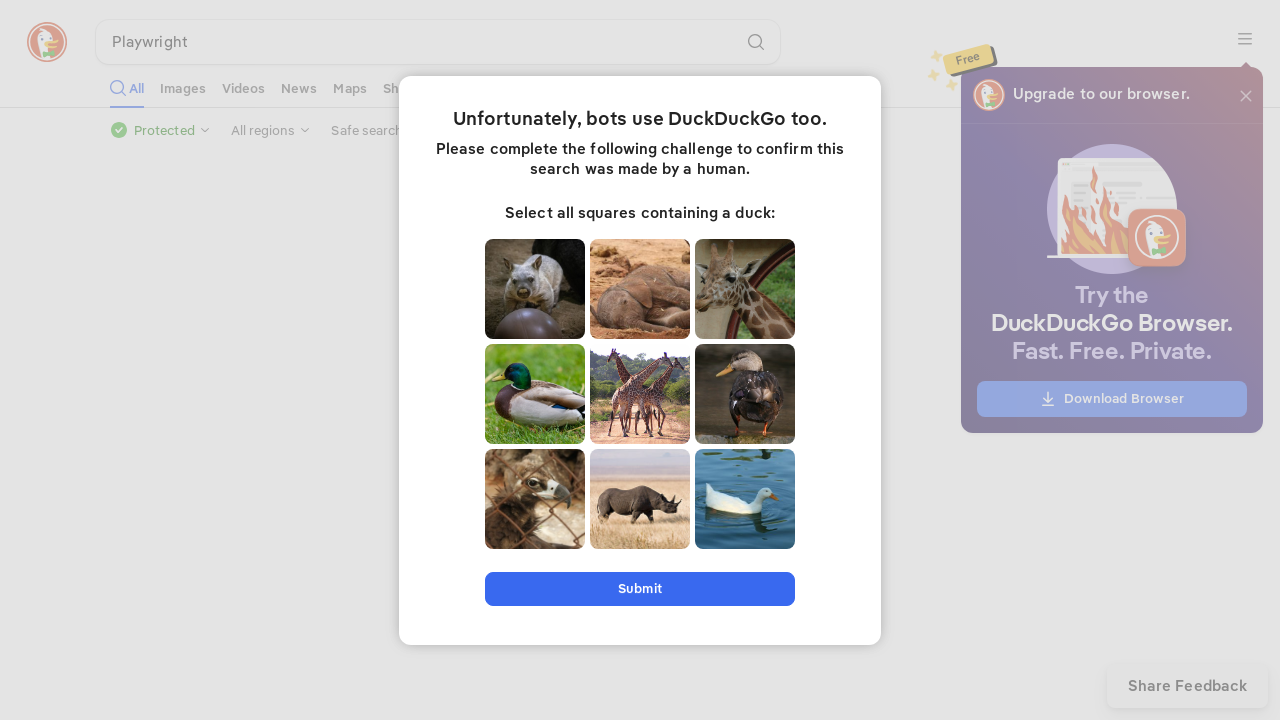

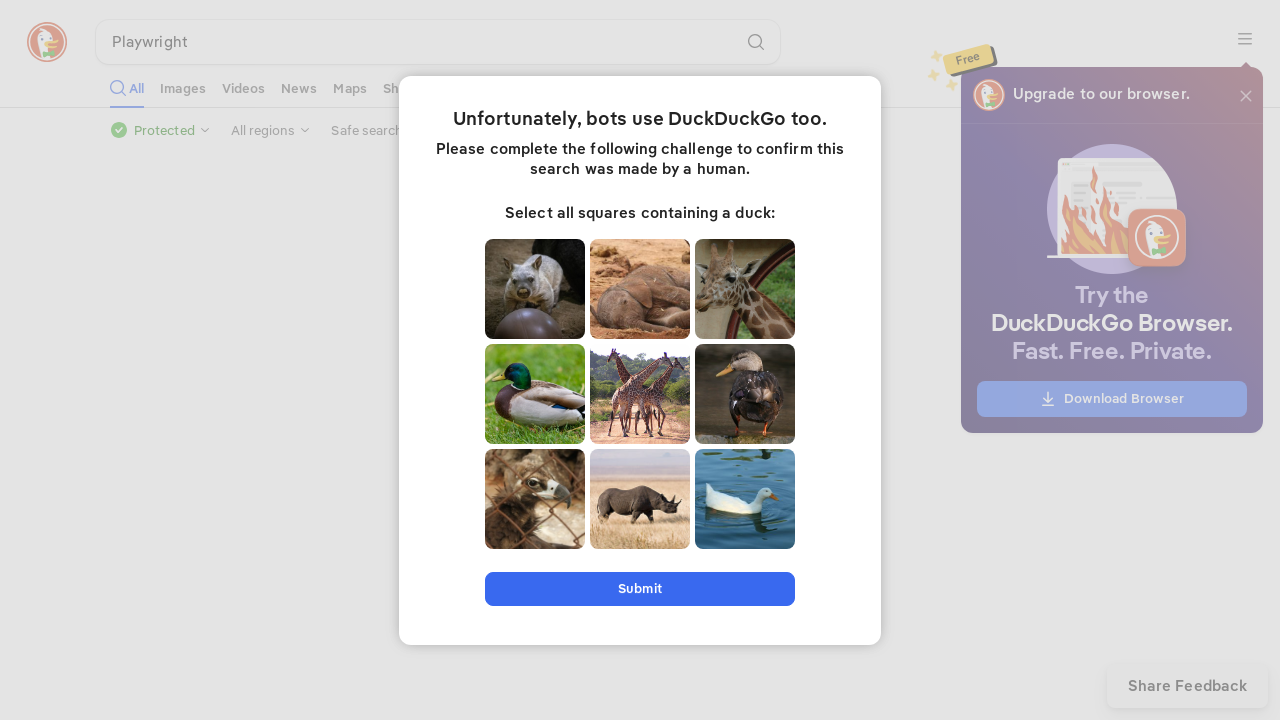